Tests the customer login flow on a demo banking site by clicking Customer Login, selecting Albus Dumbledore from the user dropdown, and verifying the welcome message appears.

Starting URL: https://www.globalsqa.com/angularJs-protractor/BankingProject/#/

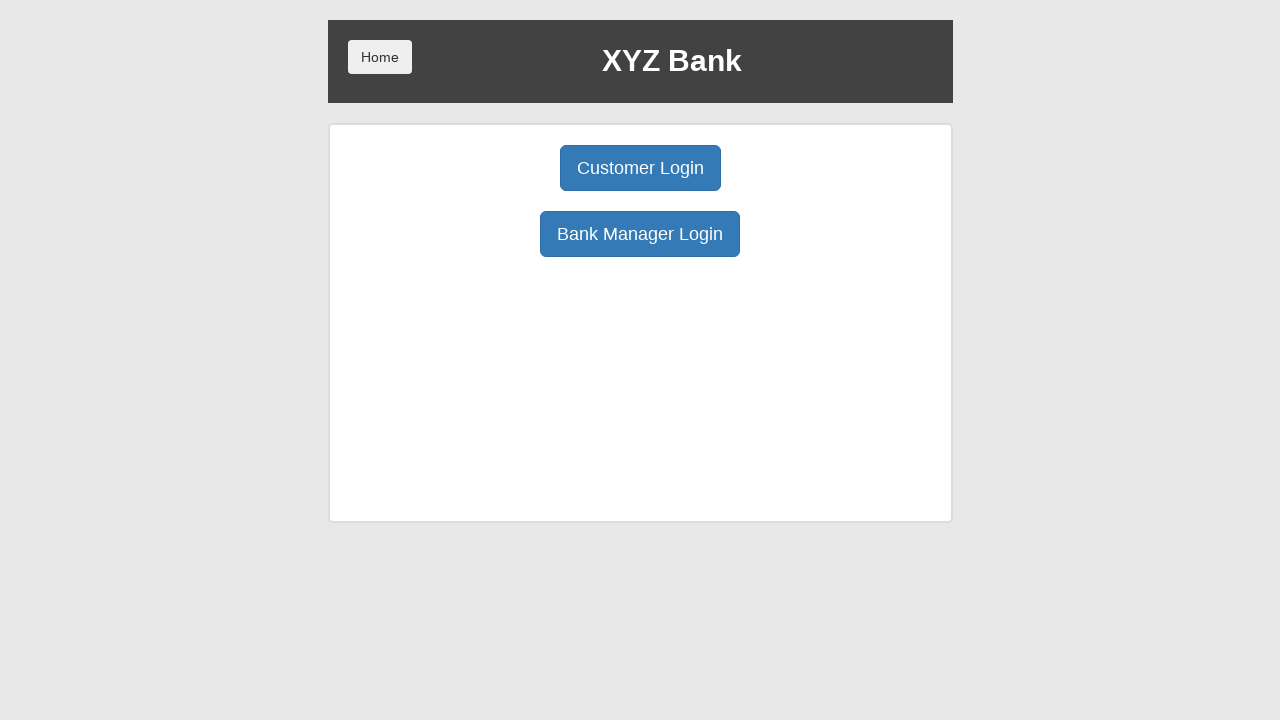

Clicked Customer Login button at (640, 168) on .btn-primary
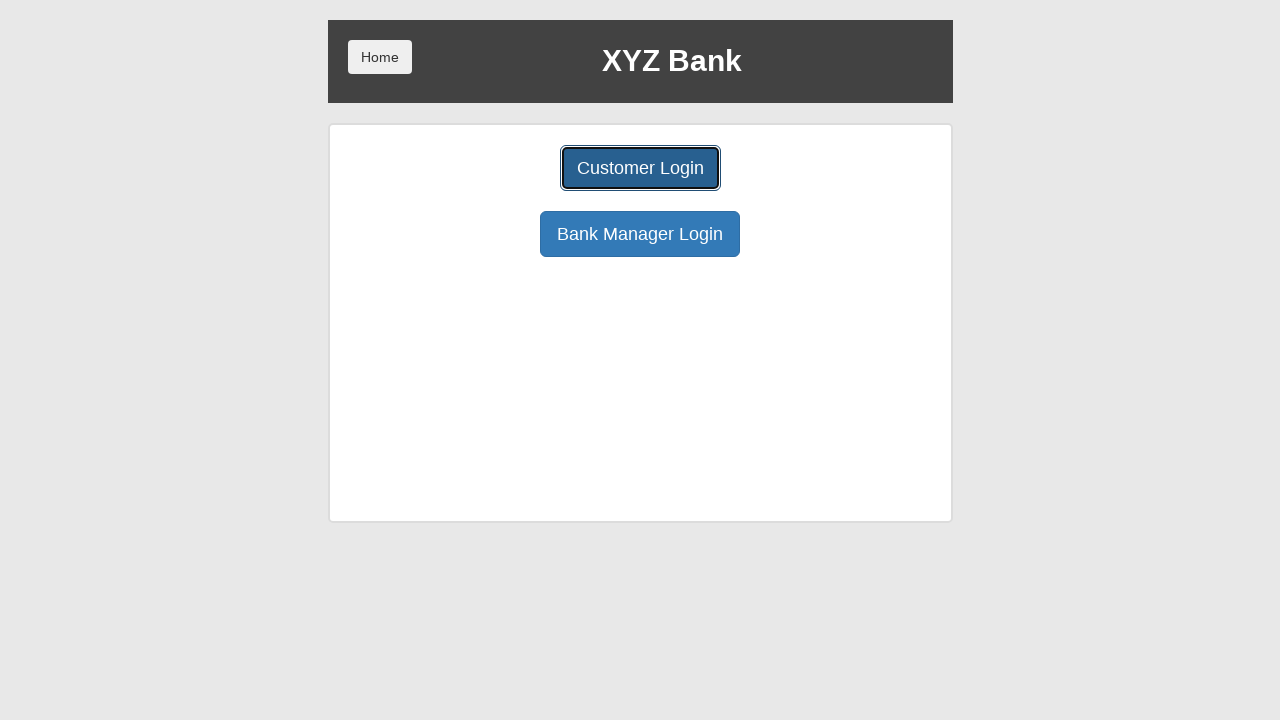

Login form loaded
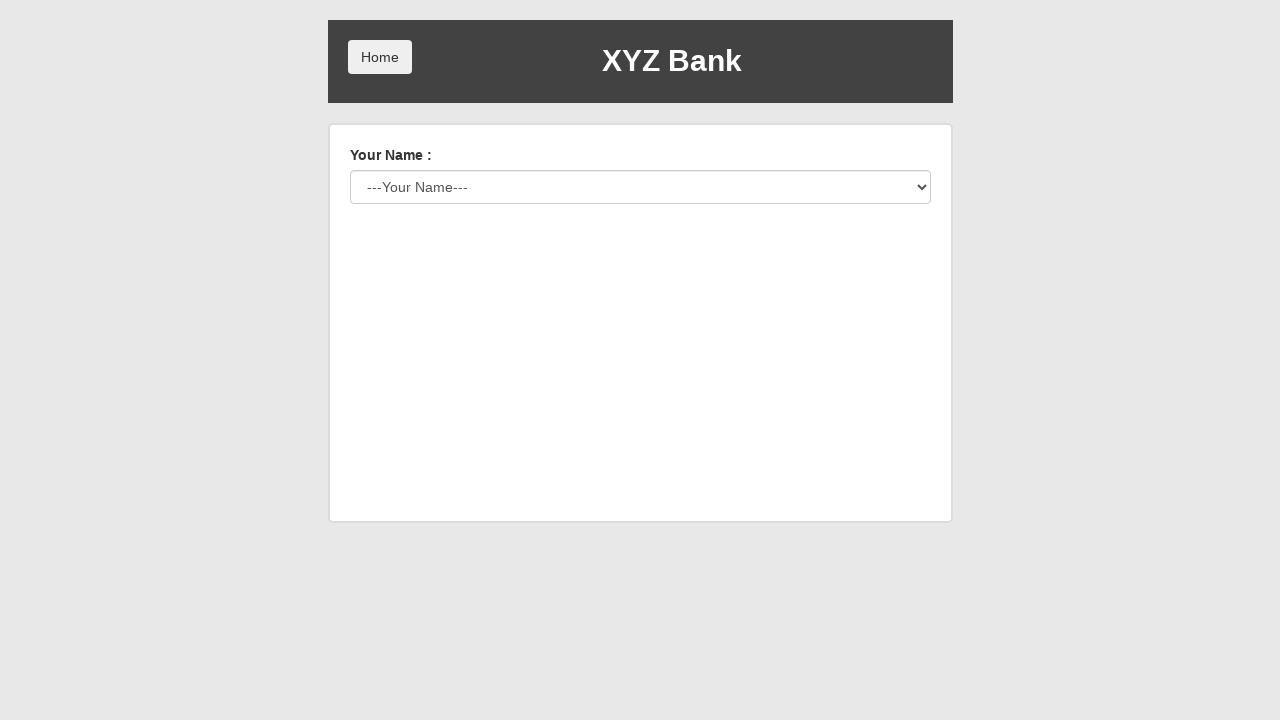

Selected Albus Dumbledore from user dropdown on #userSelect
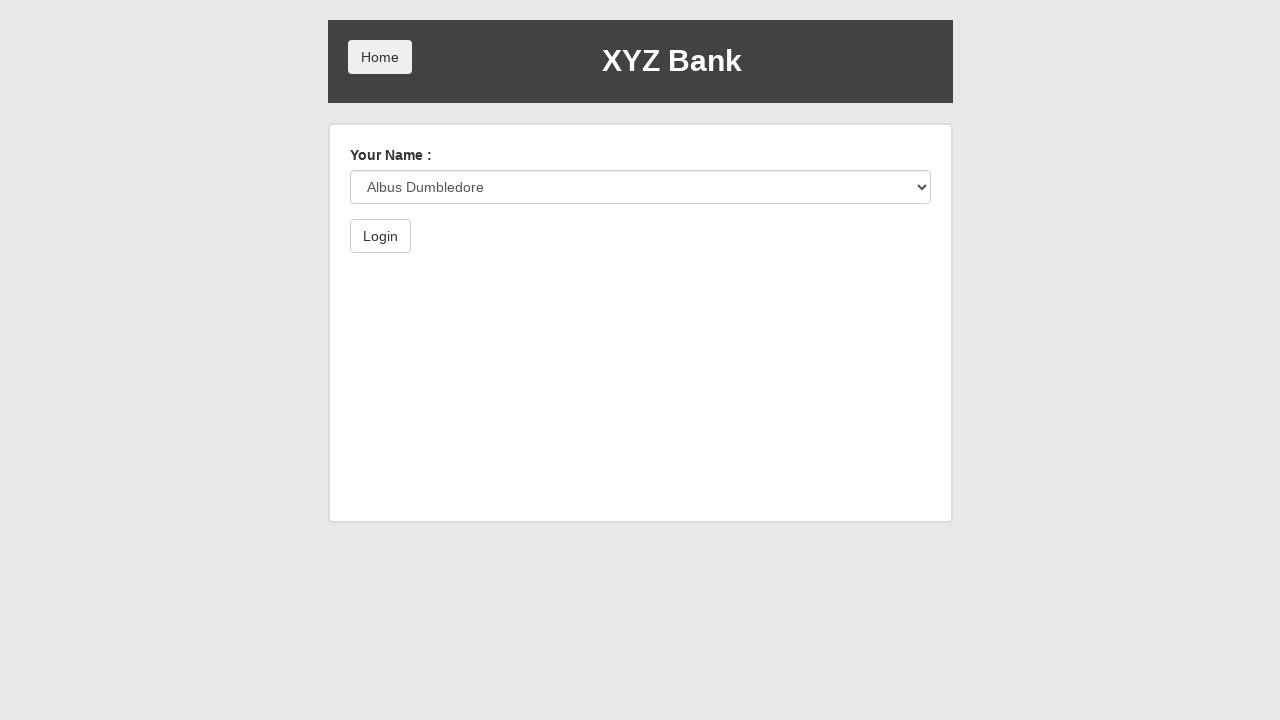

Clicked Login button at (380, 236) on button:has-text('Login')
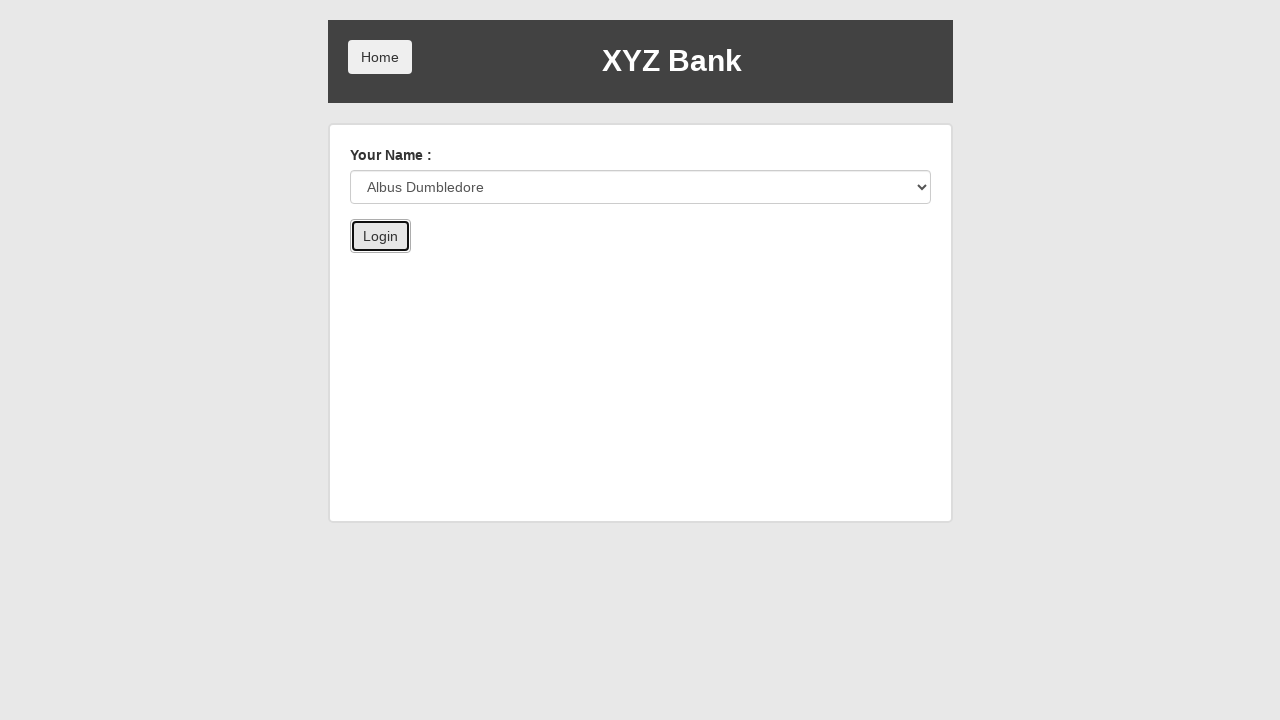

Welcome message appeared - login successful
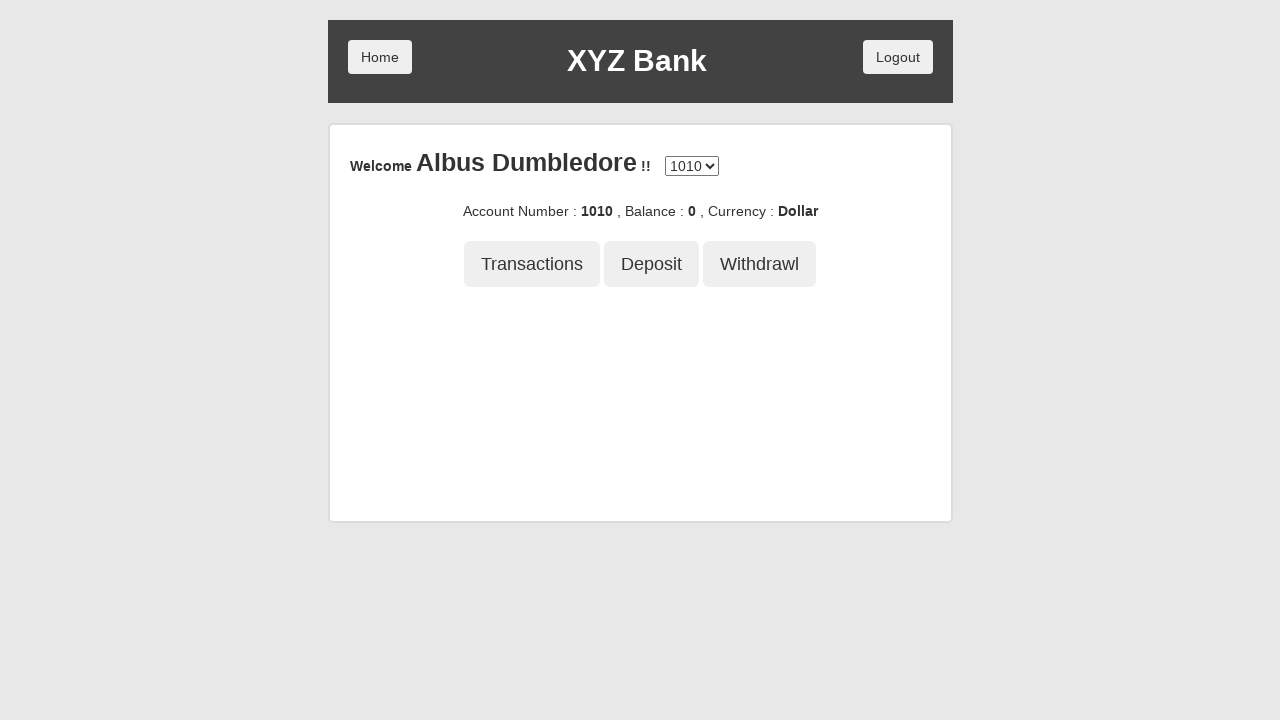

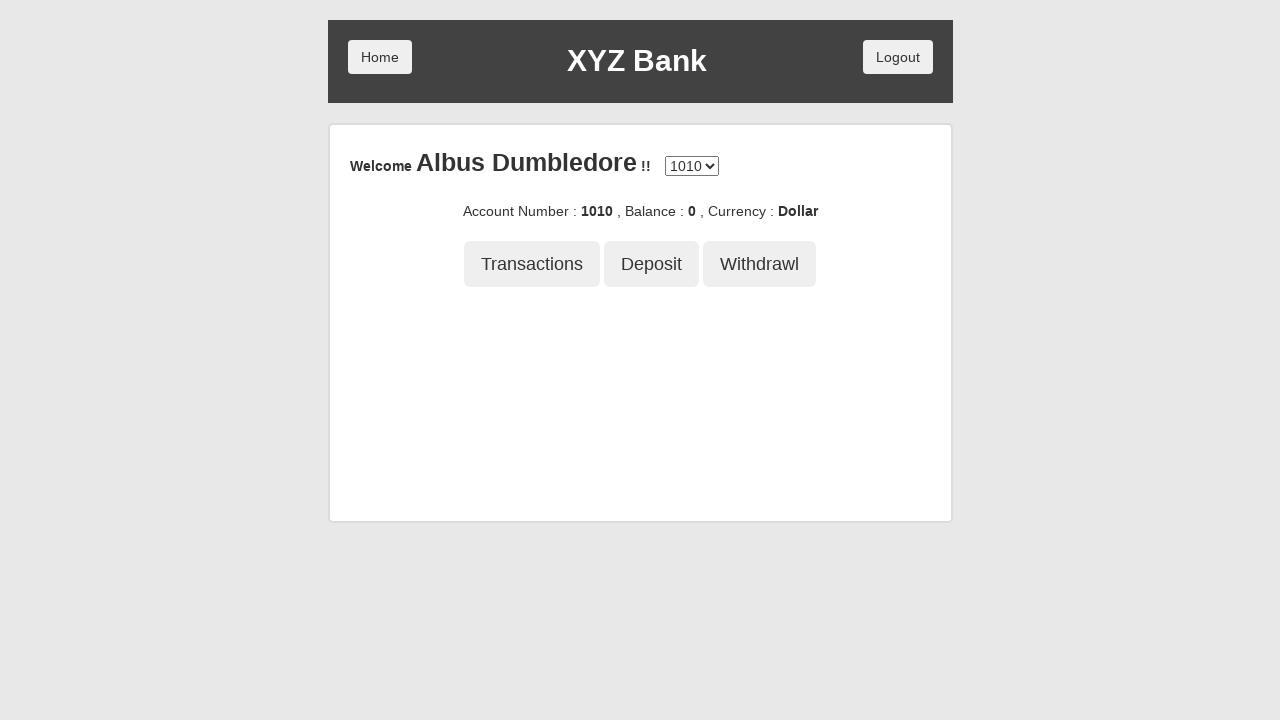